Tests keyboard shortcuts functionality by entering text in first textarea, then using keyboard actions to copy and paste the text into the second textarea

Starting URL: https://text-compare.com/

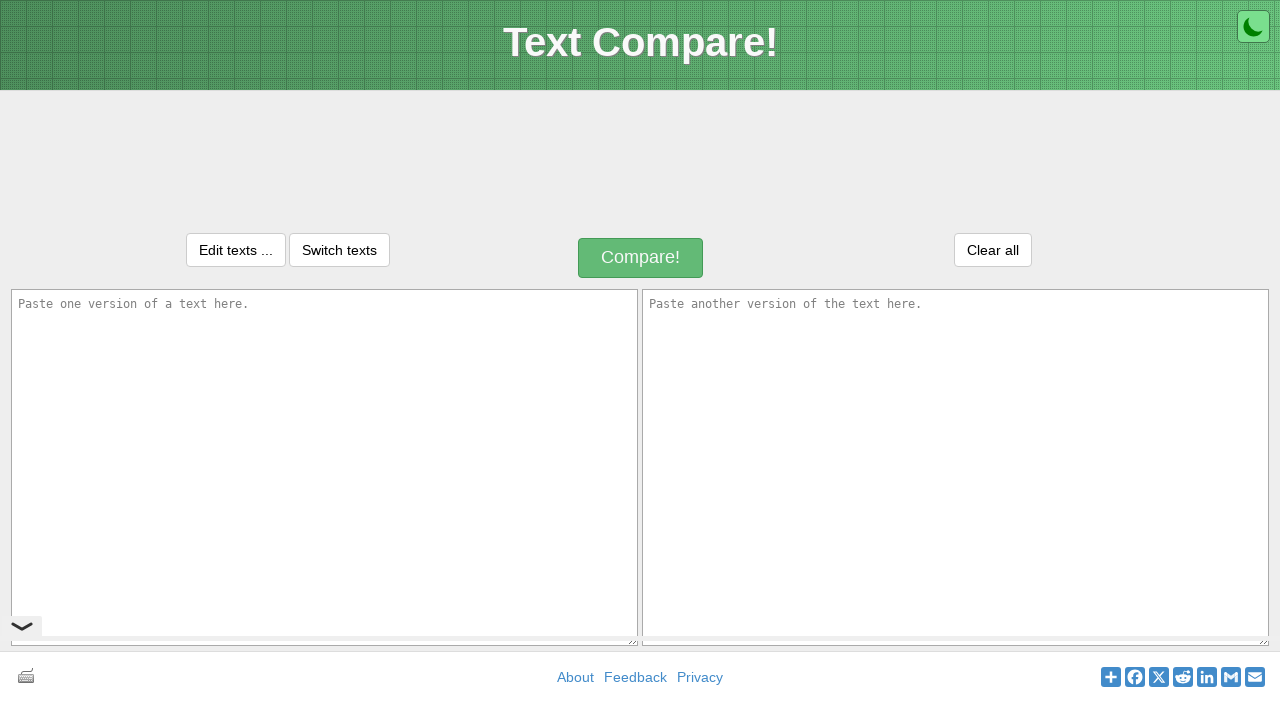

Filled first textarea with 'Welcome to Automation' on #inputText1
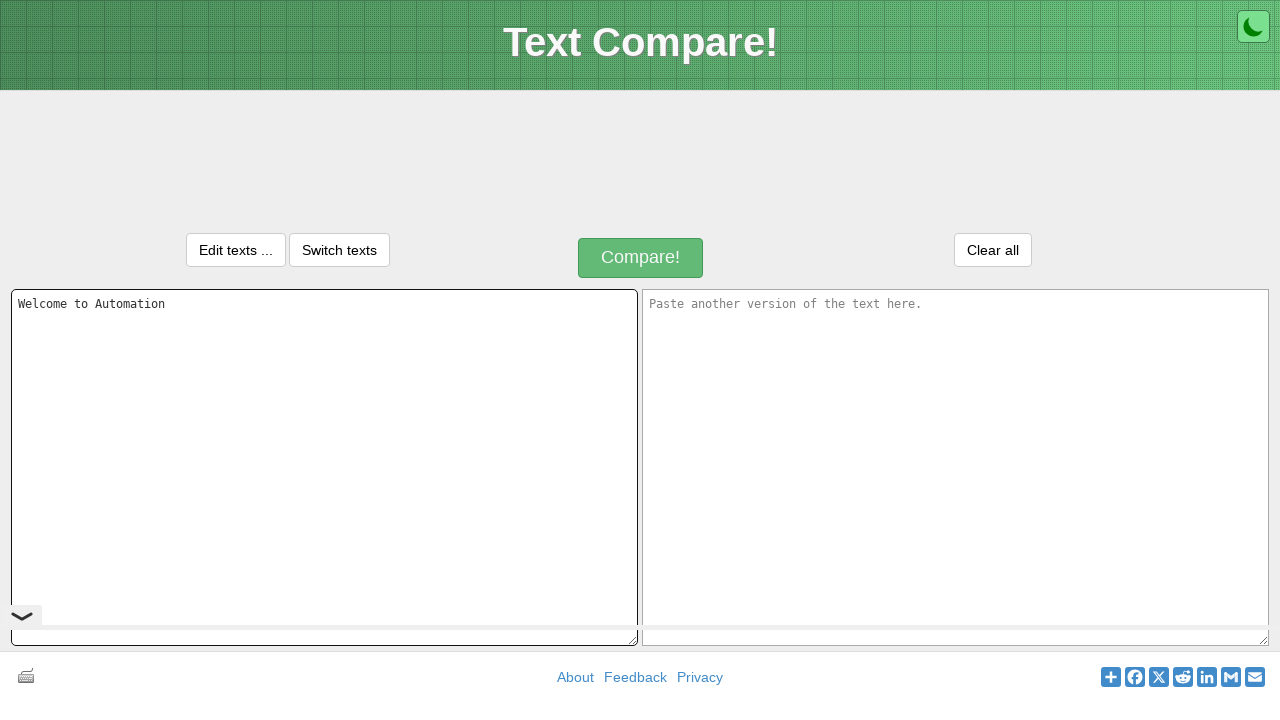

Selected all text in first textarea using Ctrl+A
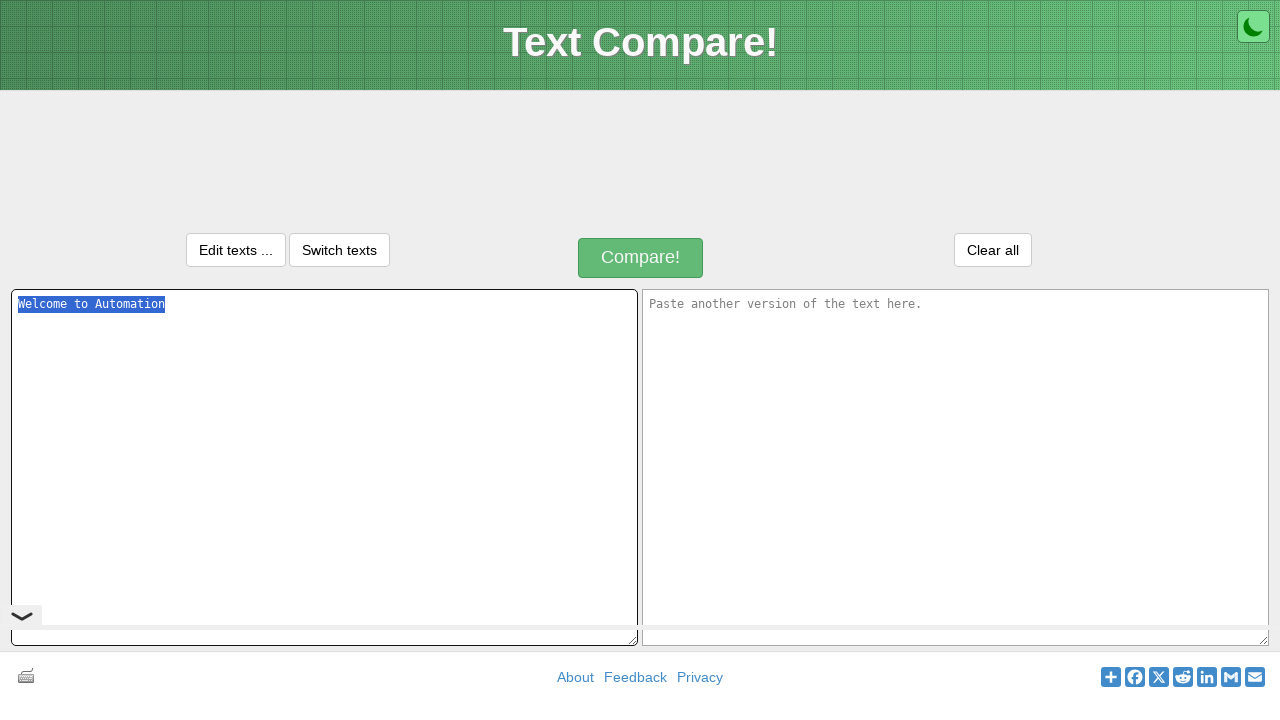

Copied selected text using Ctrl+C
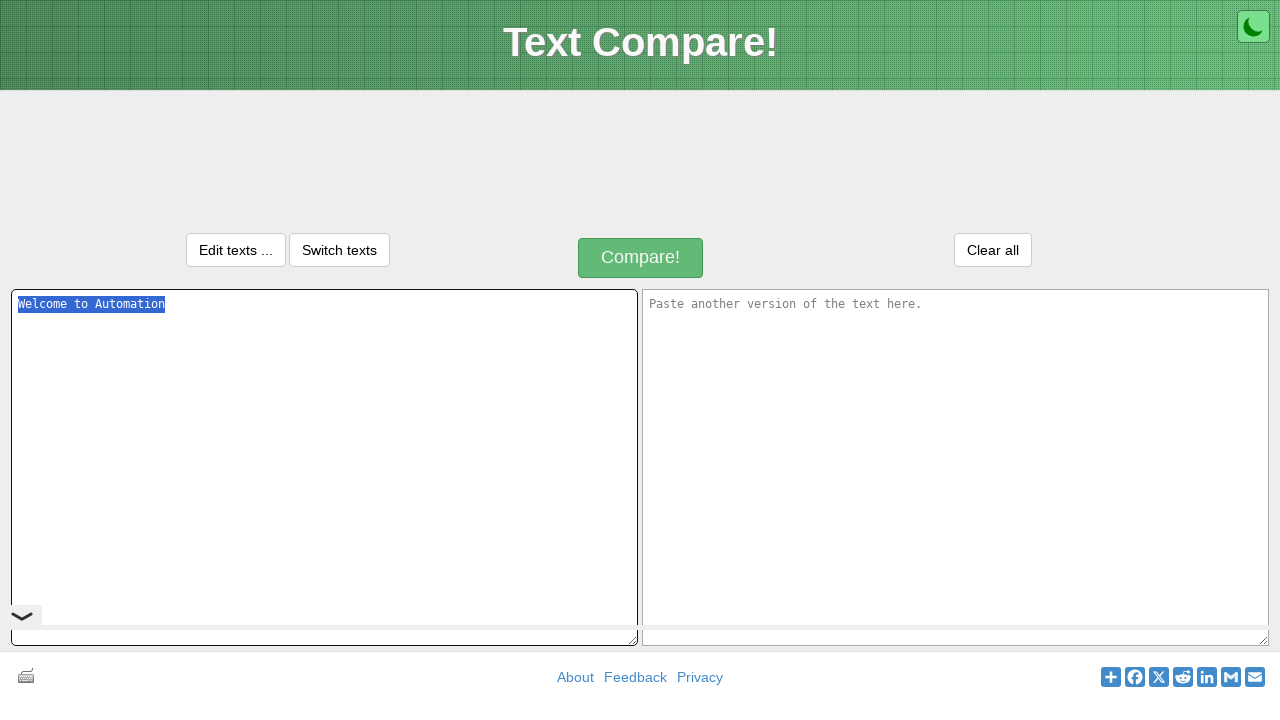

Moved to second textarea using Tab key
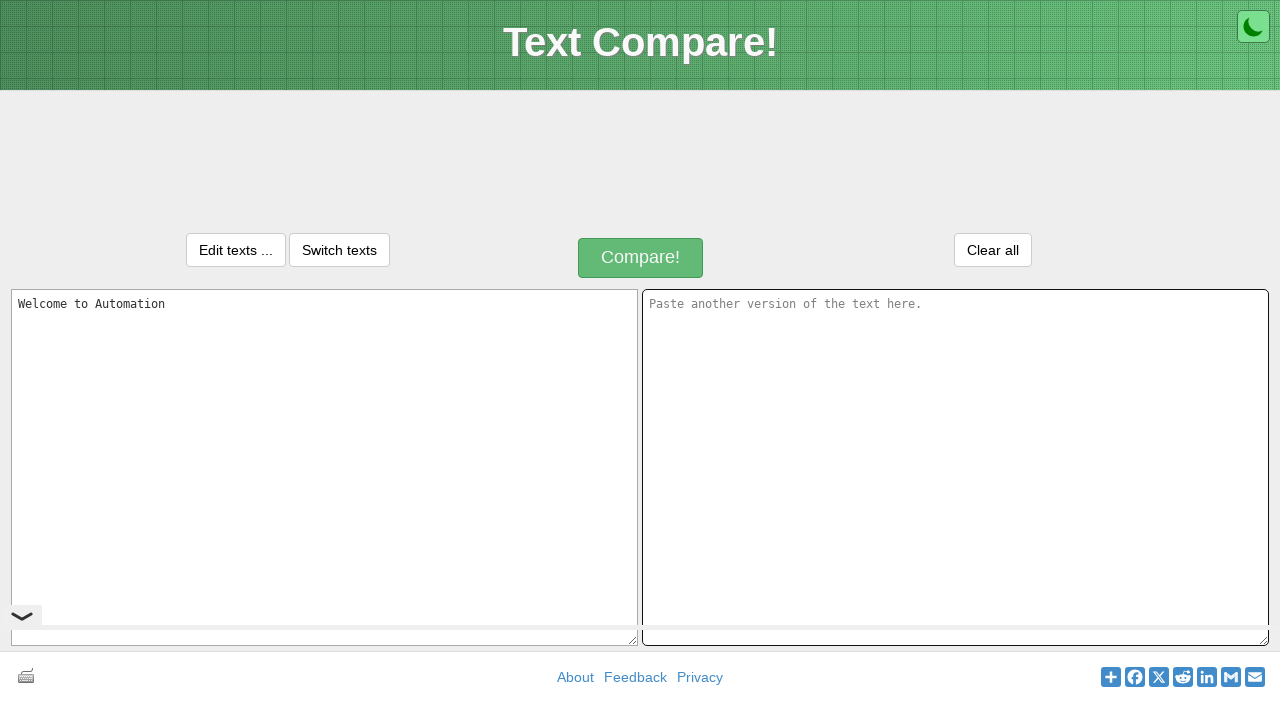

Pasted copied text into second textarea using Ctrl+V
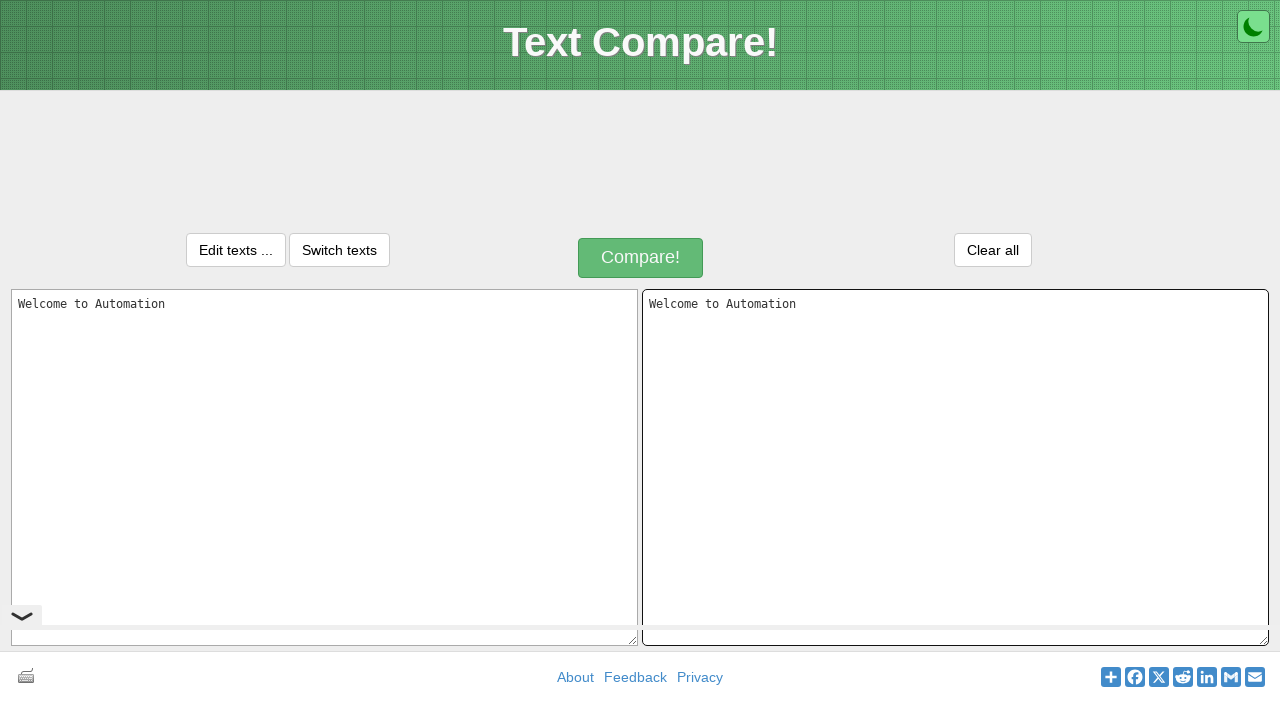

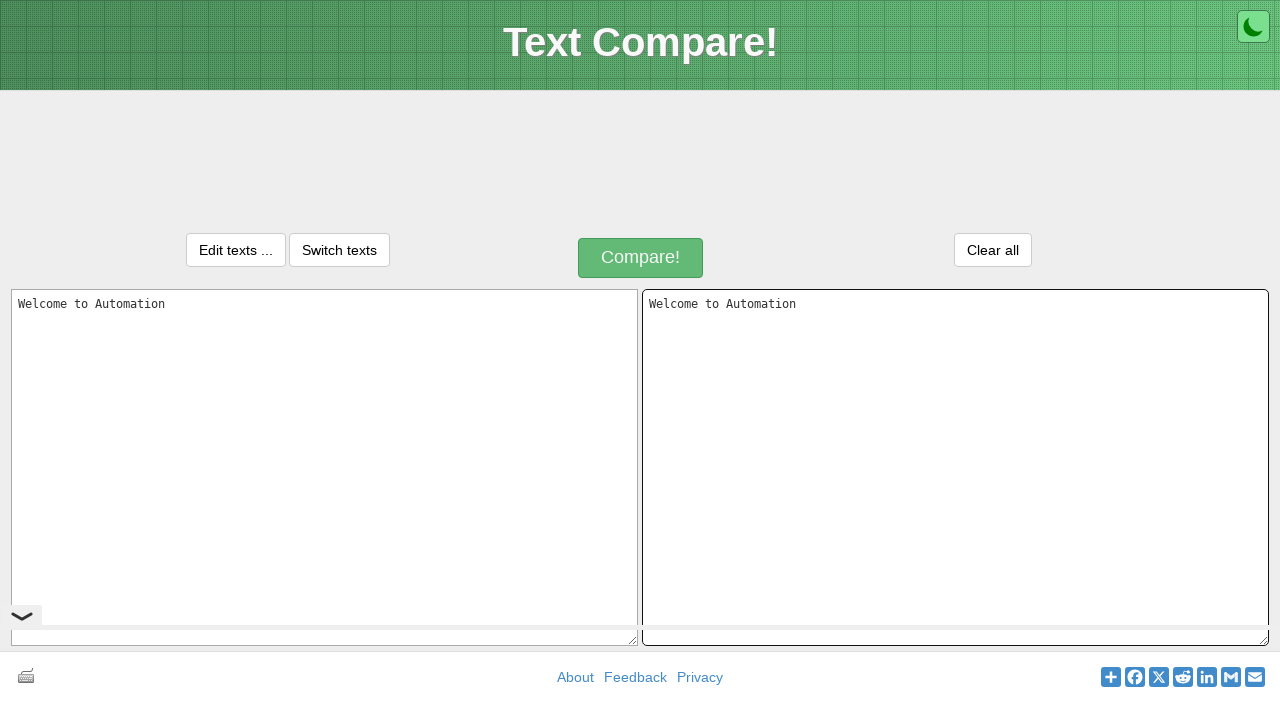